Tests JavaScript alert handling by triggering a prompt alert, entering text input, accepting it, and verifying the result

Starting URL: https://the-internet.herokuapp.com/javascript_alerts

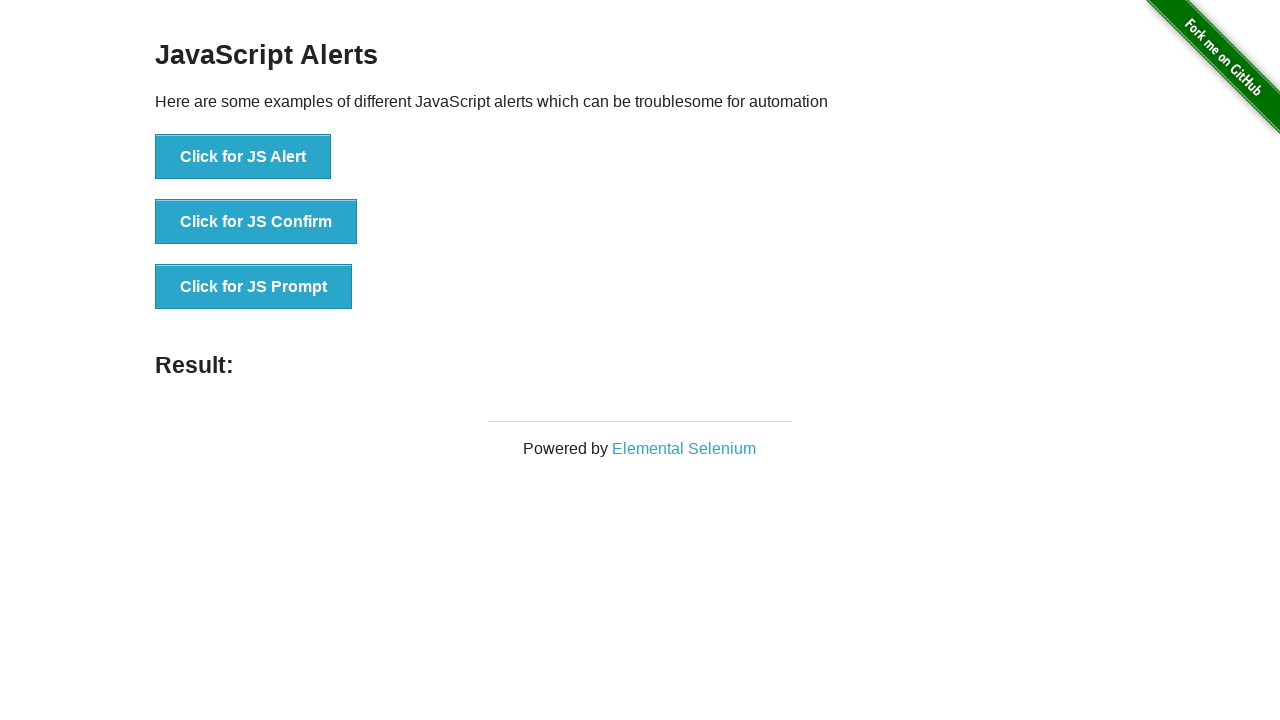

Clicked button to trigger JS Prompt alert at (254, 287) on xpath=//button[normalize-space()='Click for JS Prompt']
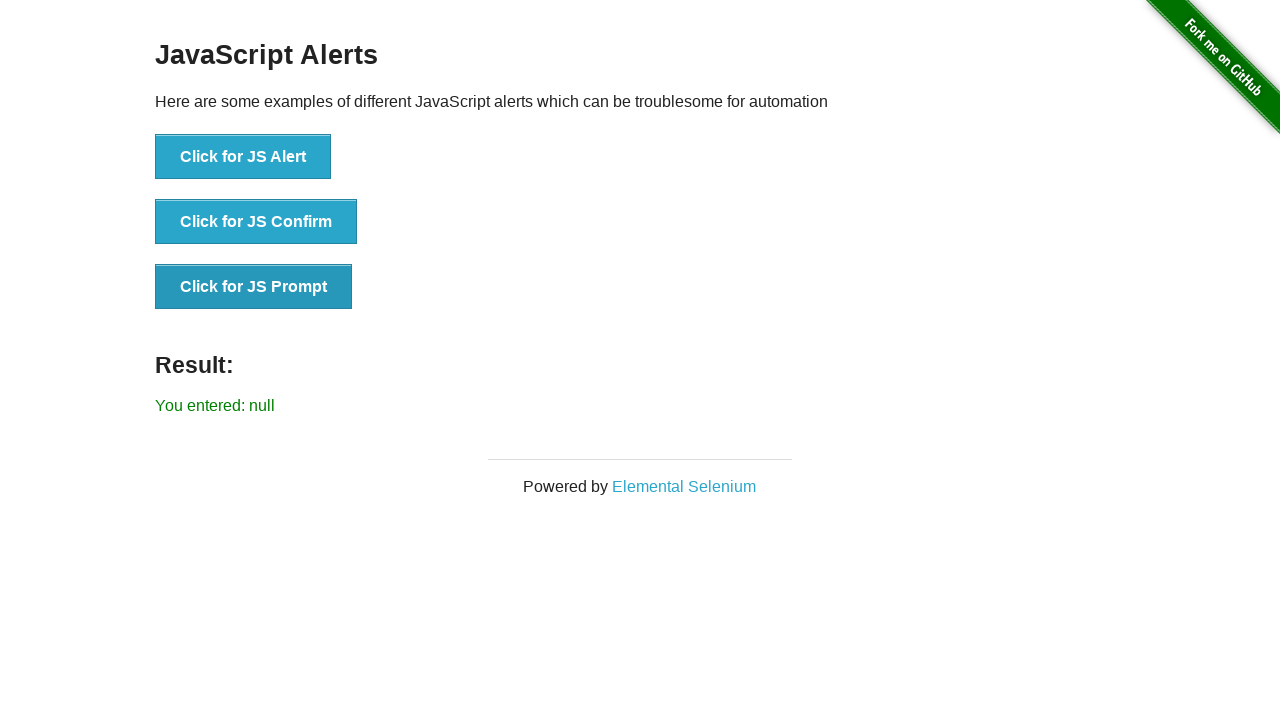

Set up dialog handler to accept prompt with 'amogh'
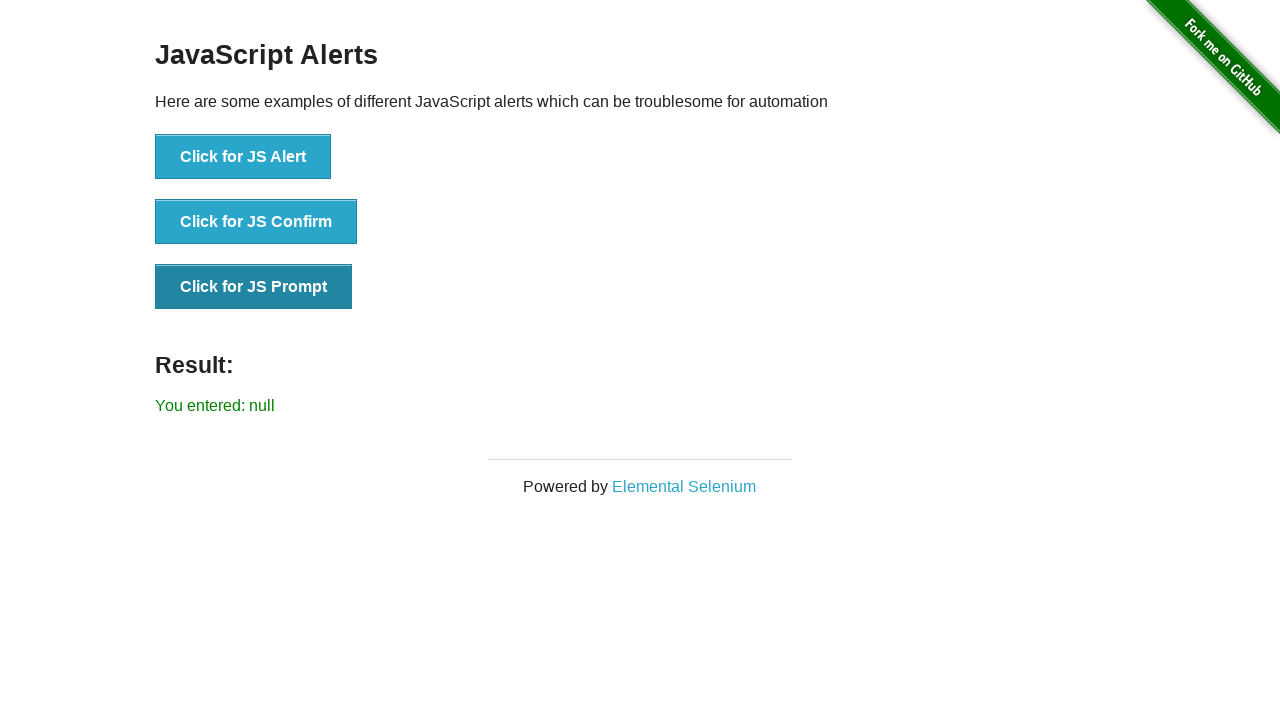

Retrieved result text from page
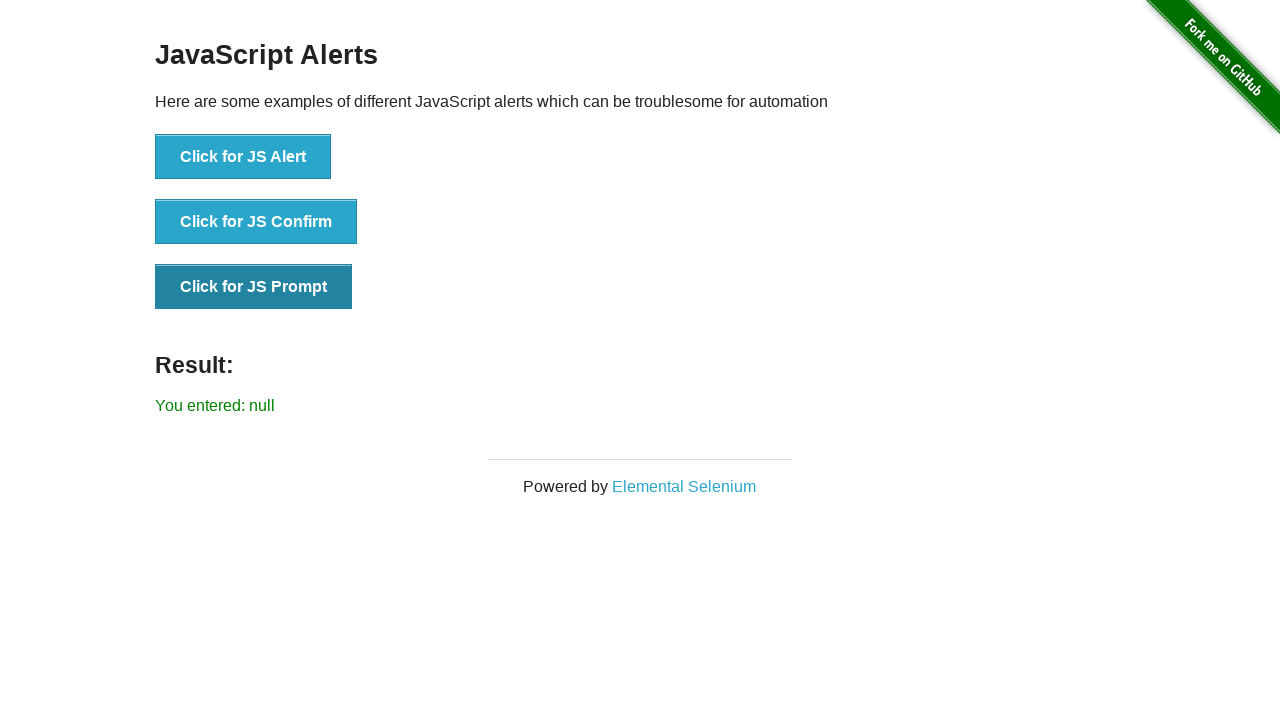

Test failed - 'amogh' not found in result text
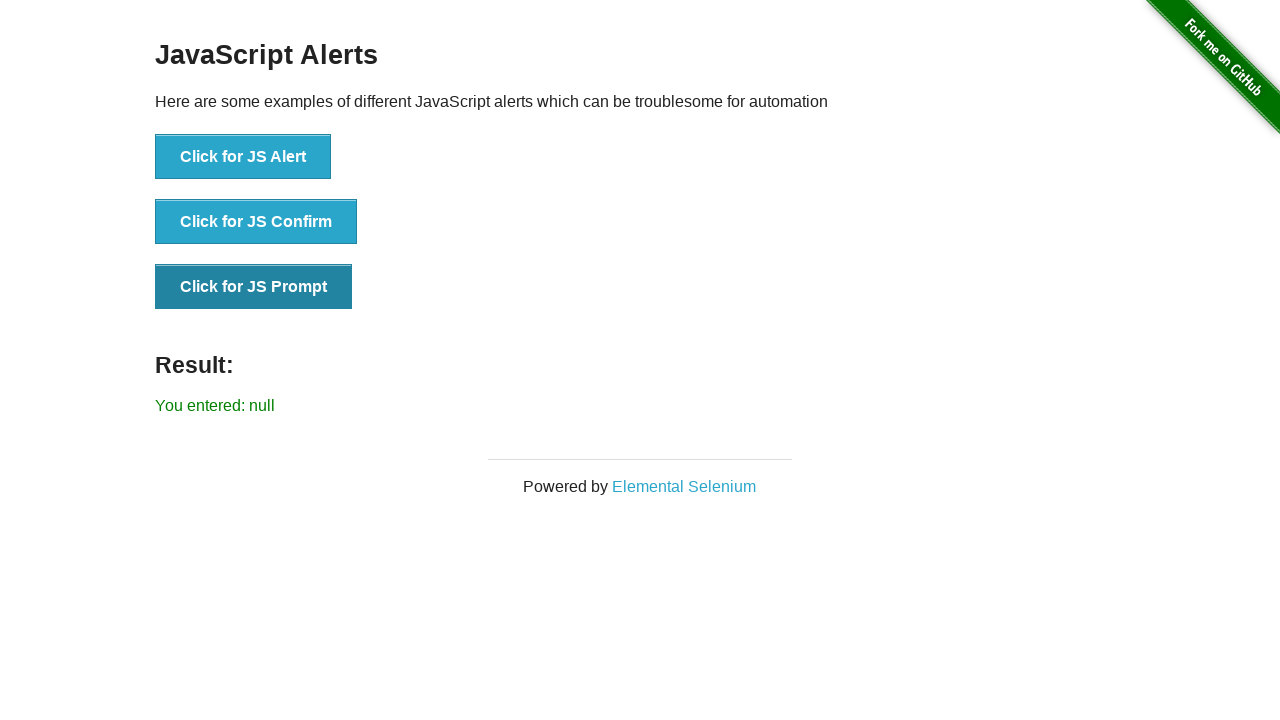

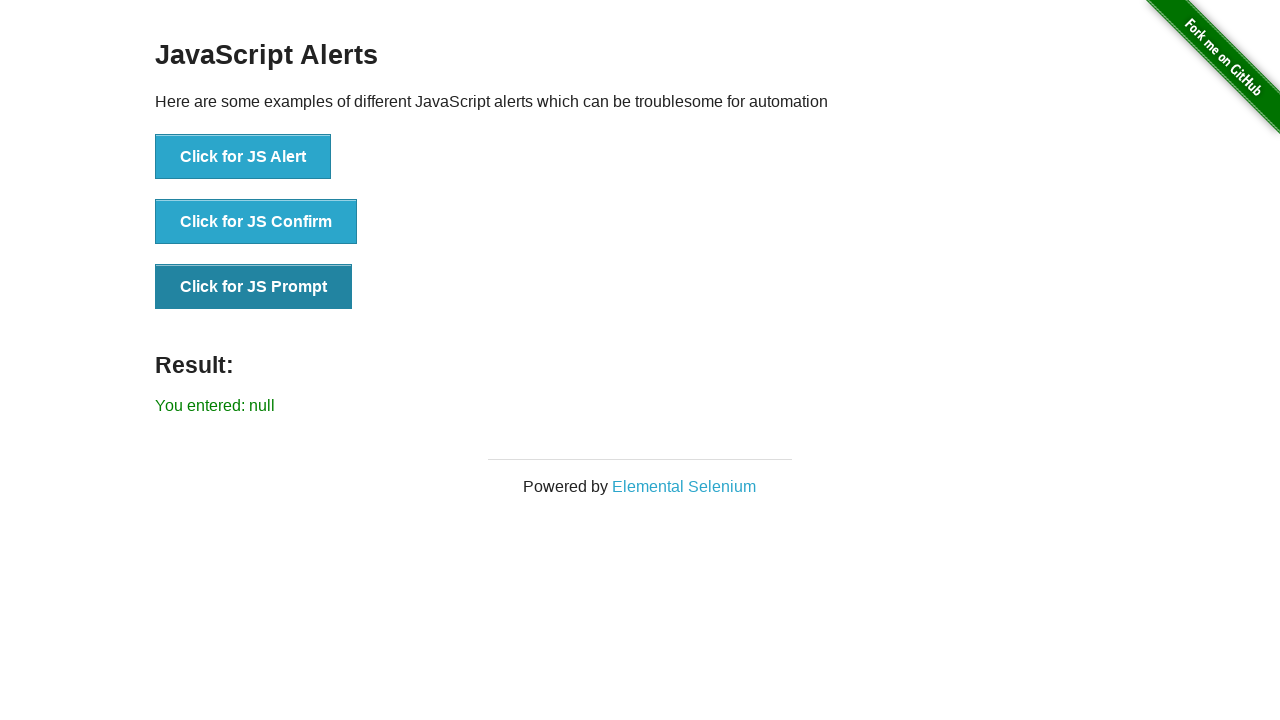